Tests handling of the browser print dialog popup by triggering it with Ctrl+P keyboard shortcut and then dismissing it using keyboard navigation (Tab and Enter to cancel).

Starting URL: https://www.selenium.dev/

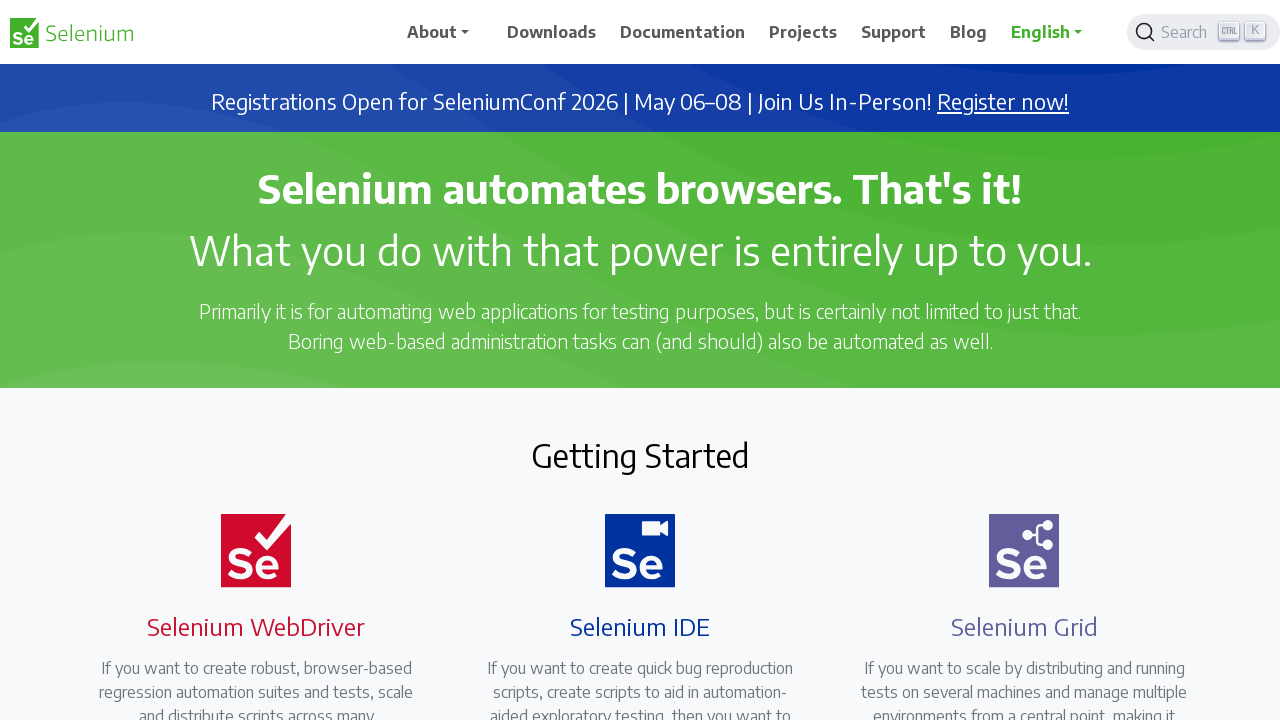

Page loaded and DOM content ready
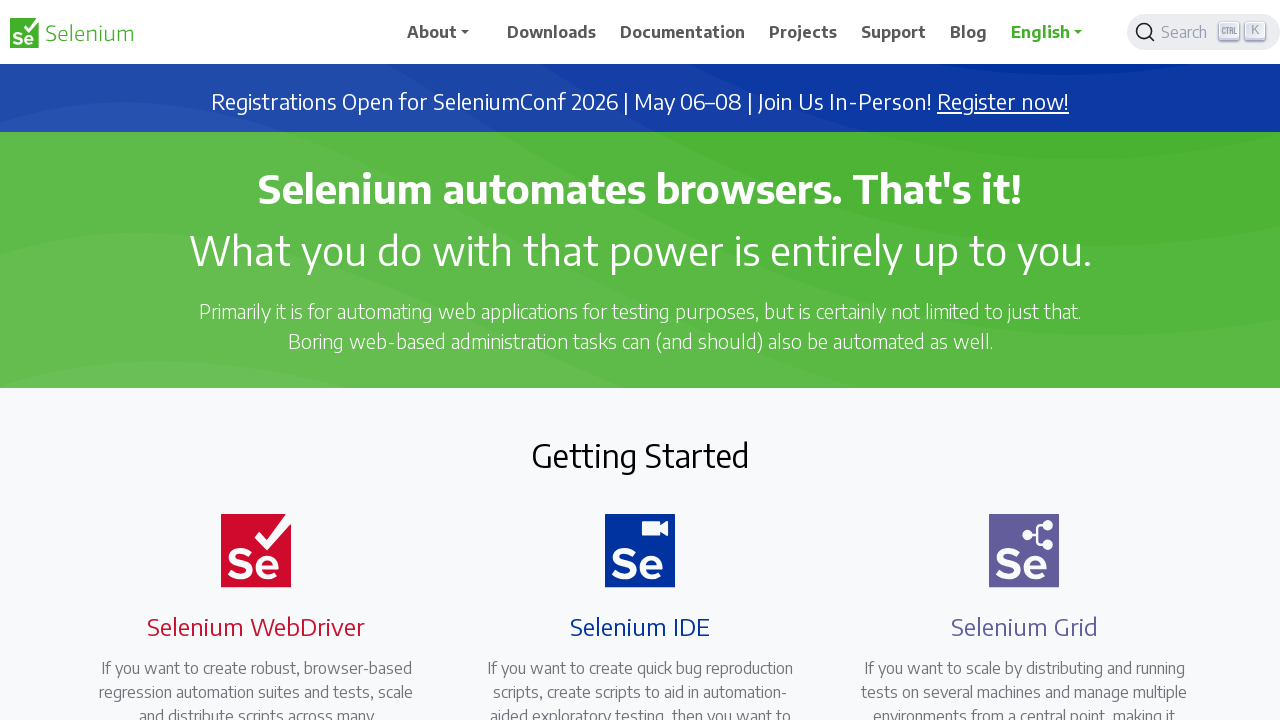

Triggered print dialog with Ctrl+P keyboard shortcut
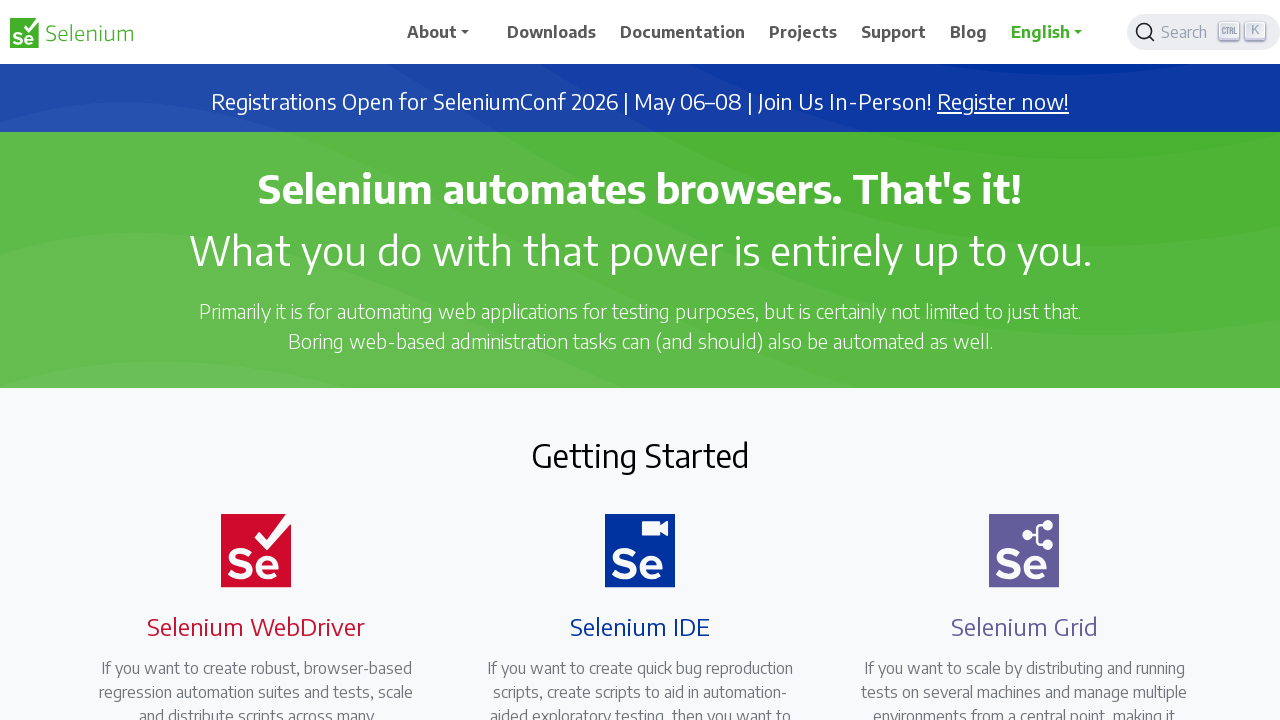

Waited 2 seconds for print dialog to appear
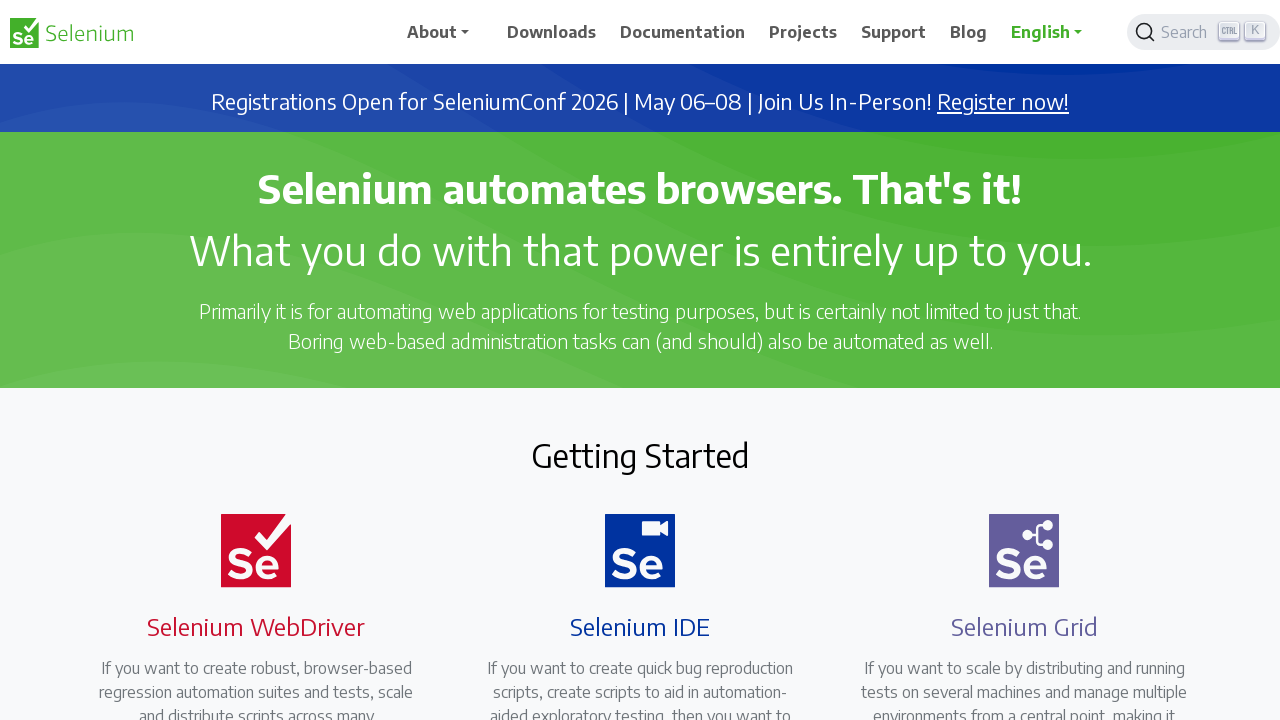

Pressed Tab to shift focus to cancel button
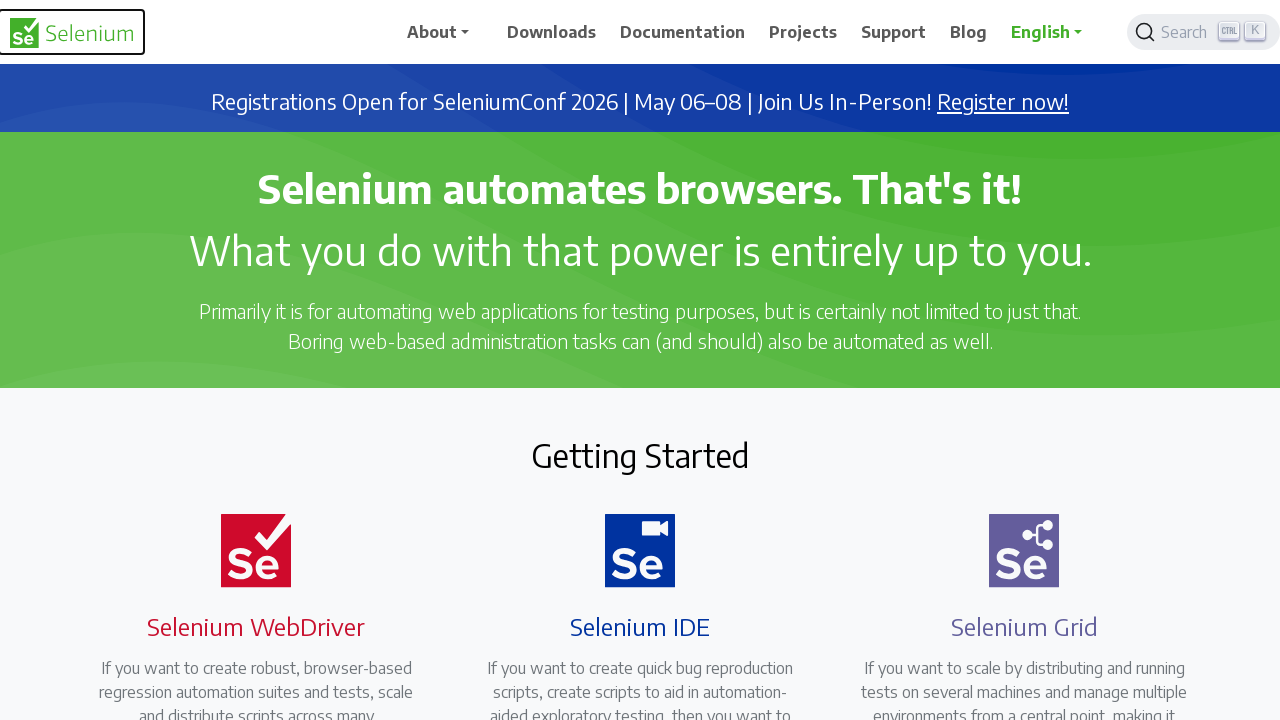

Waited 2 seconds before dismissing dialog
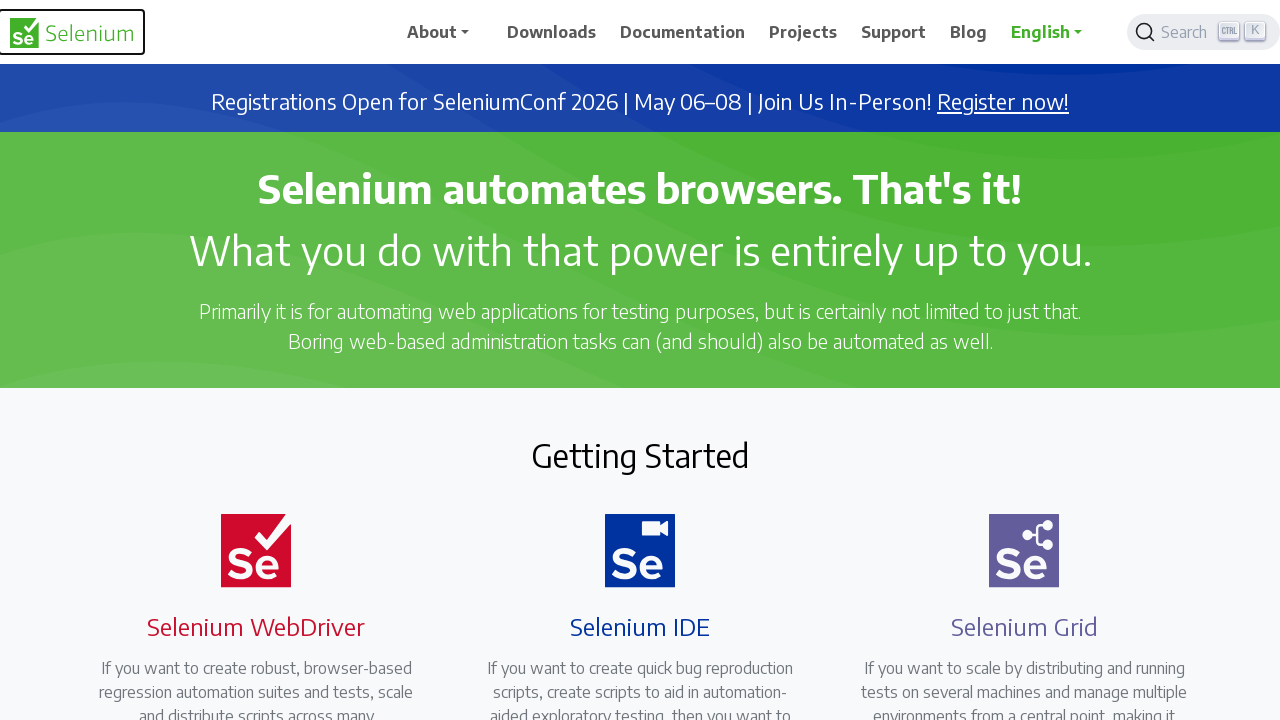

Pressed Enter to dismiss and cancel the print dialog
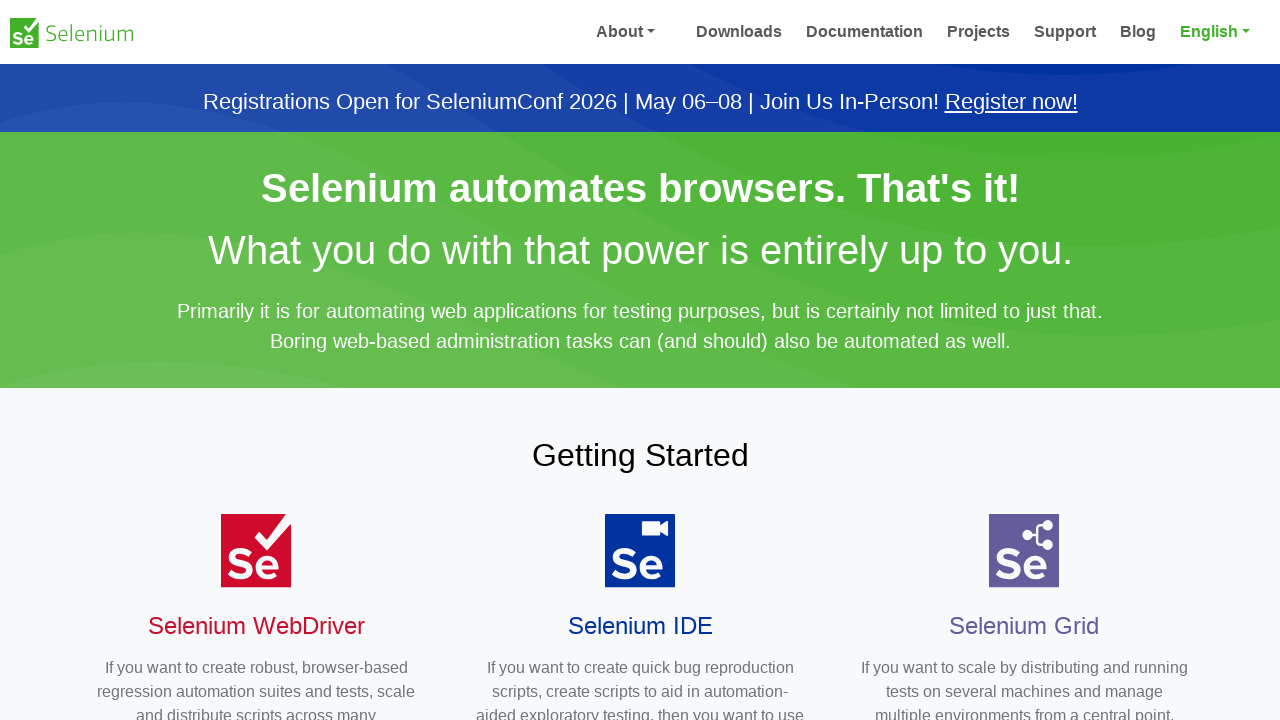

Waited 2 seconds to confirm print dialog is closed
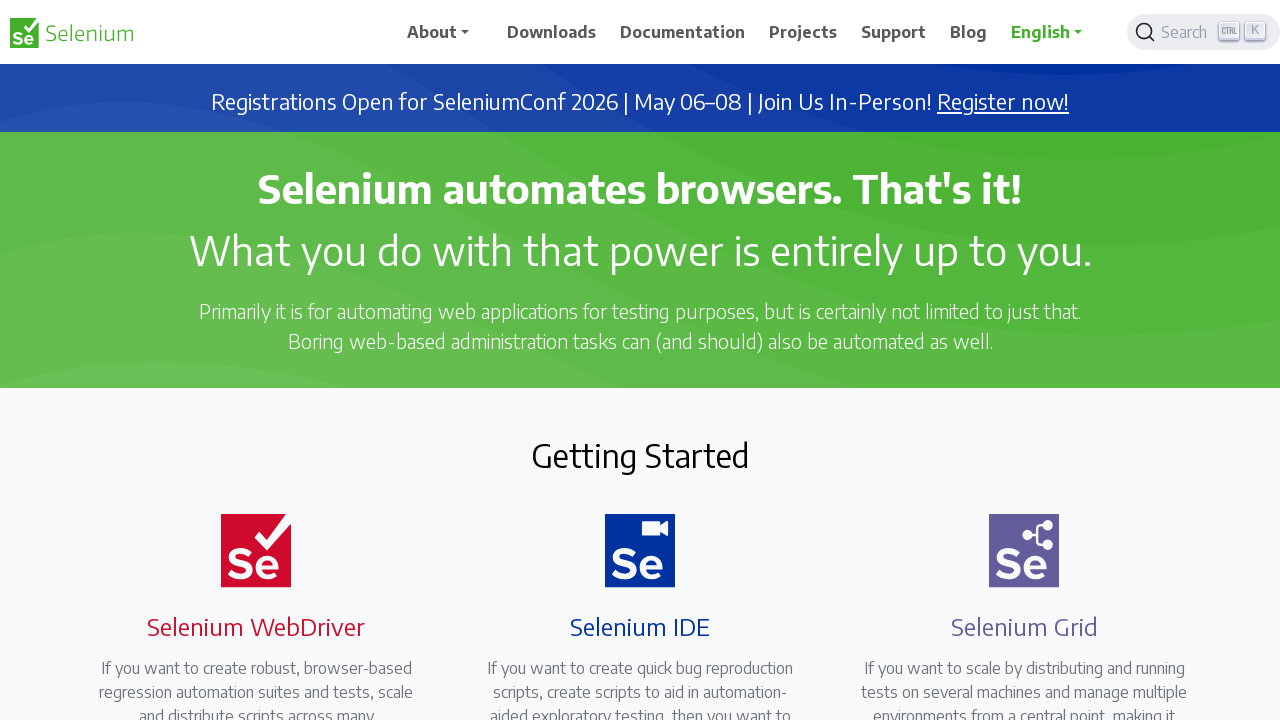

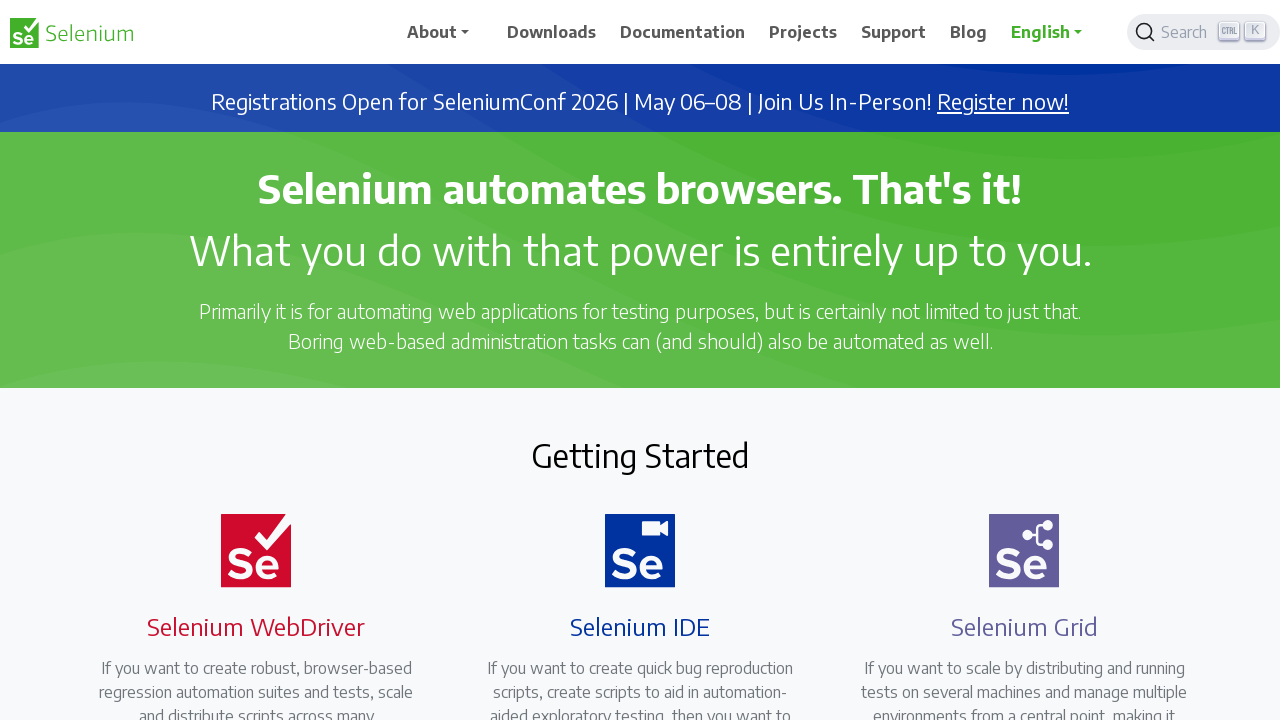